Tests an Angular calculator application by entering two numbers, selecting division operator, and clicking Go button to perform the calculation

Starting URL: http://juliemr.github.io/protractor-demo/

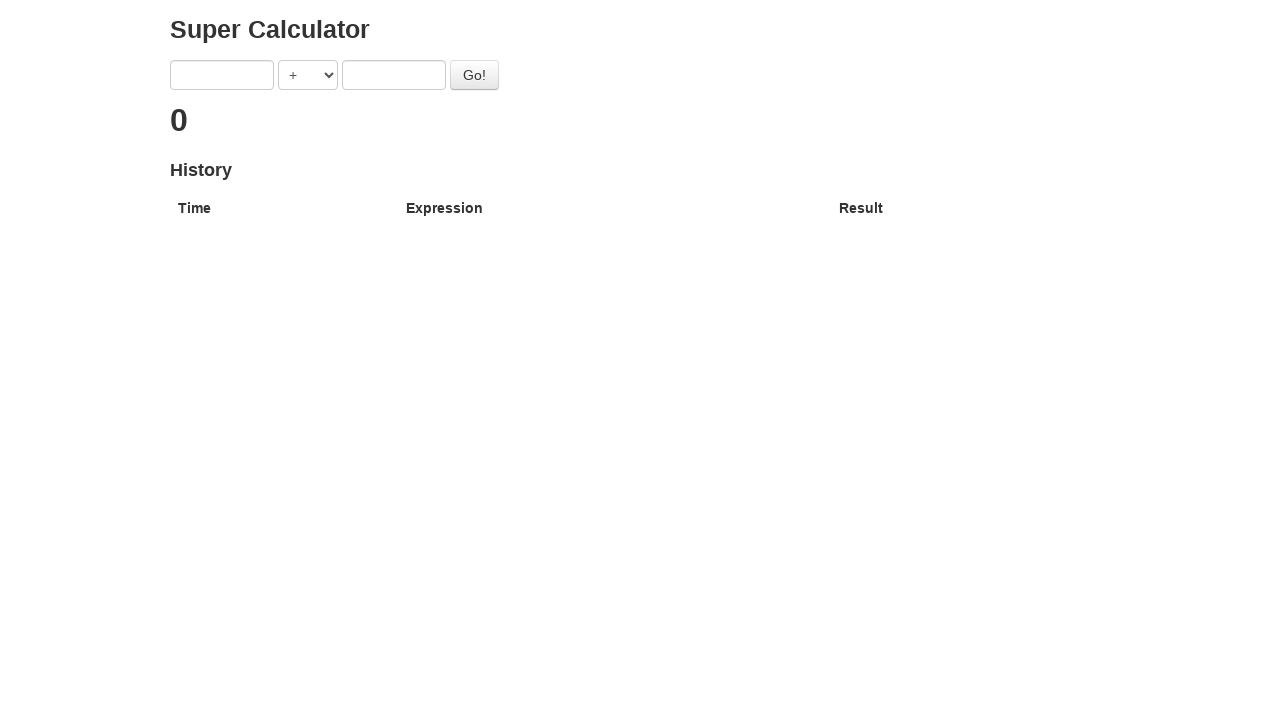

Navigated to Angular calculator application
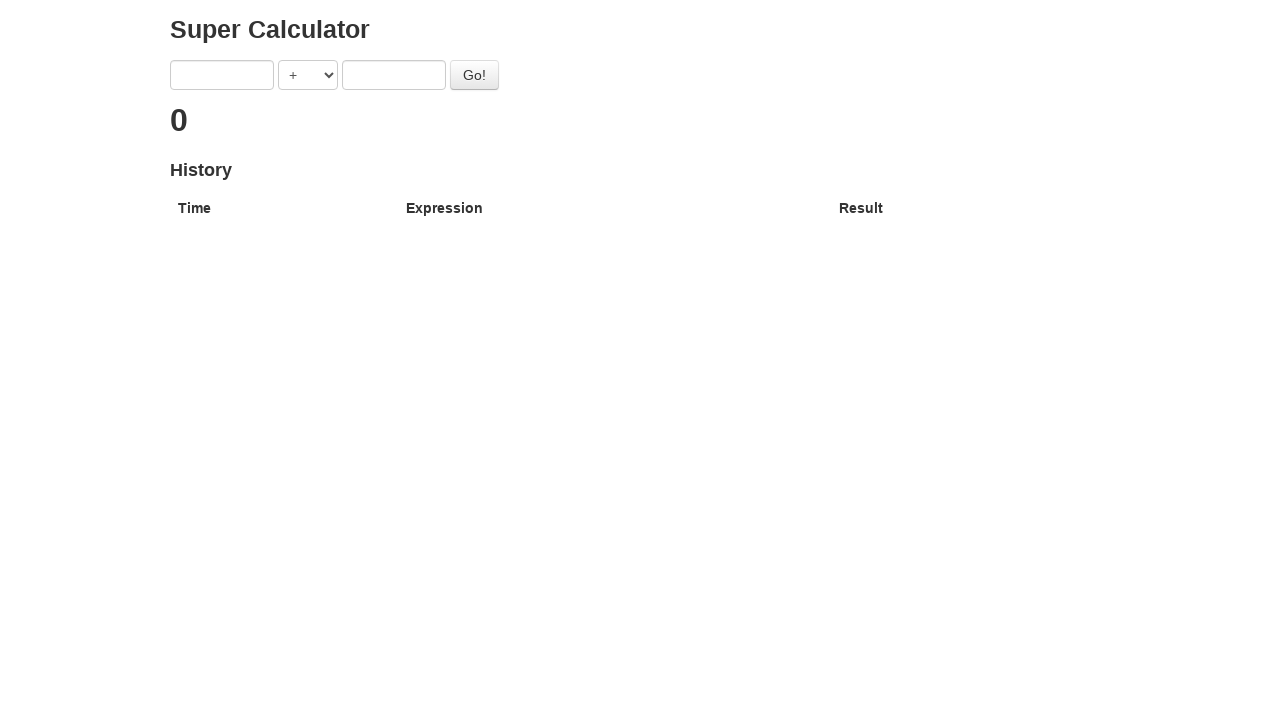

Entered first number: 10 on [ng-model='first']
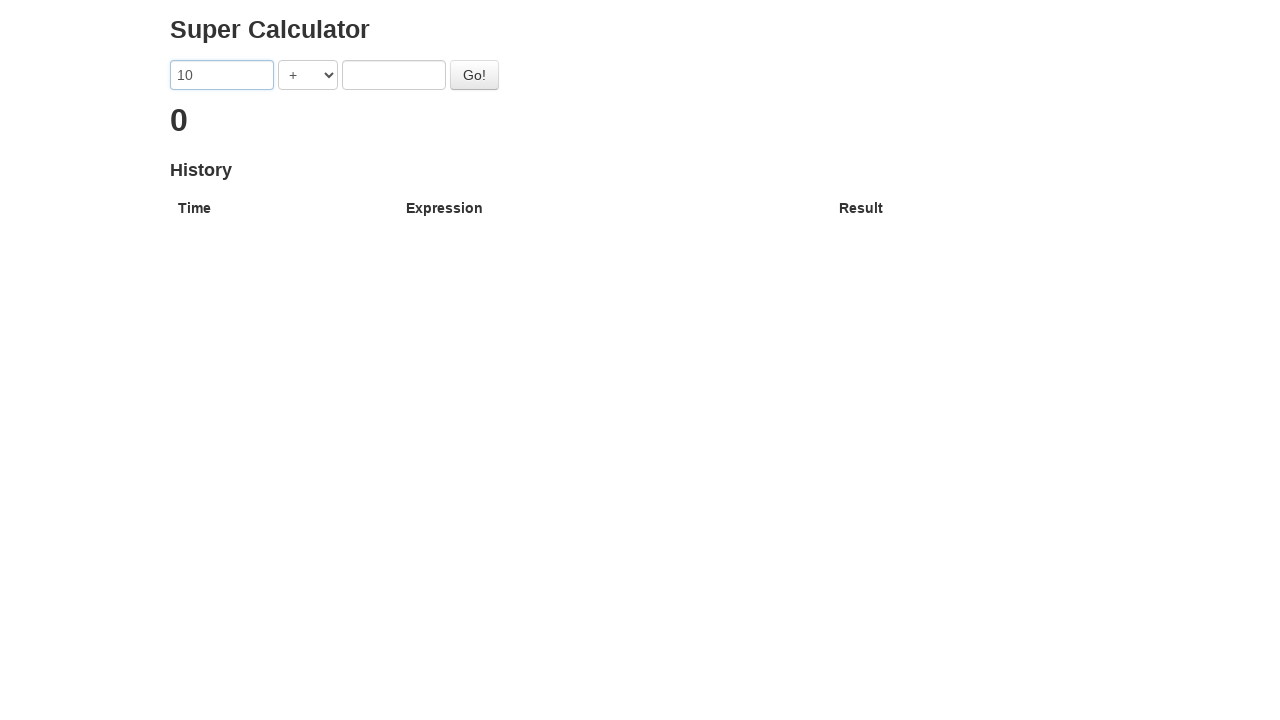

Selected division operator from dropdown on [ng-model='operator']
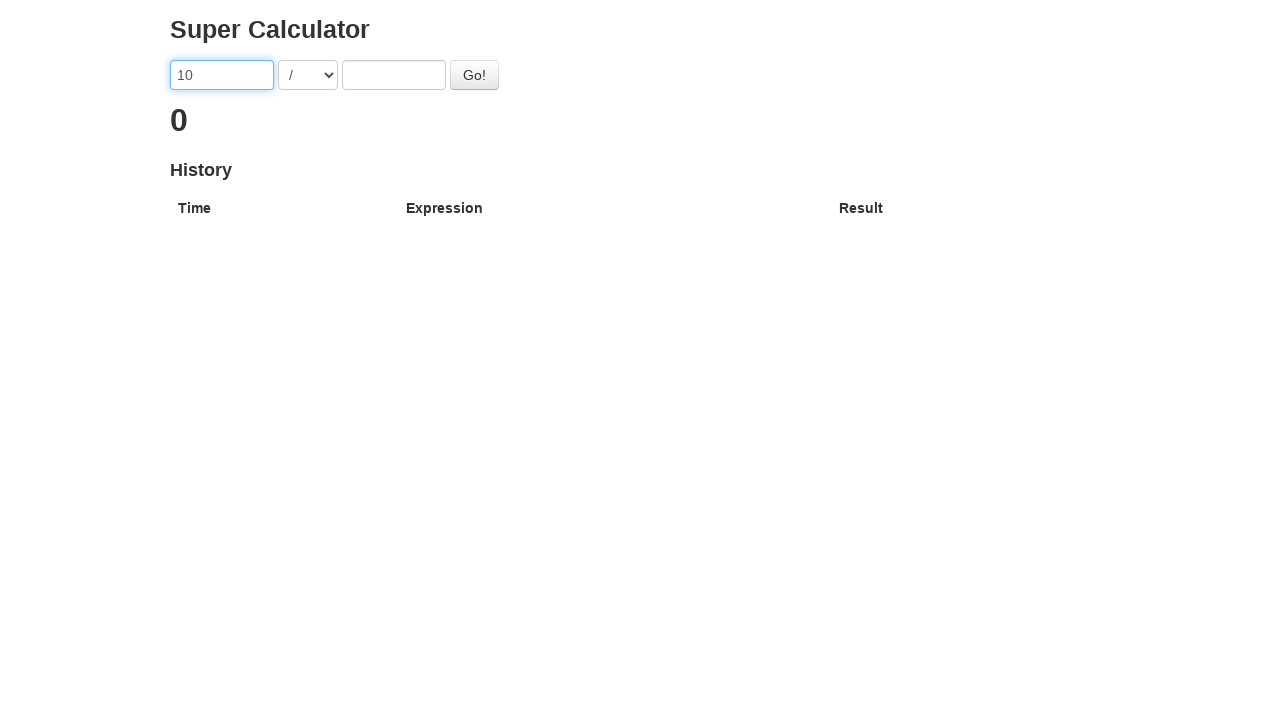

Entered second number: 2 on [ng-model='second']
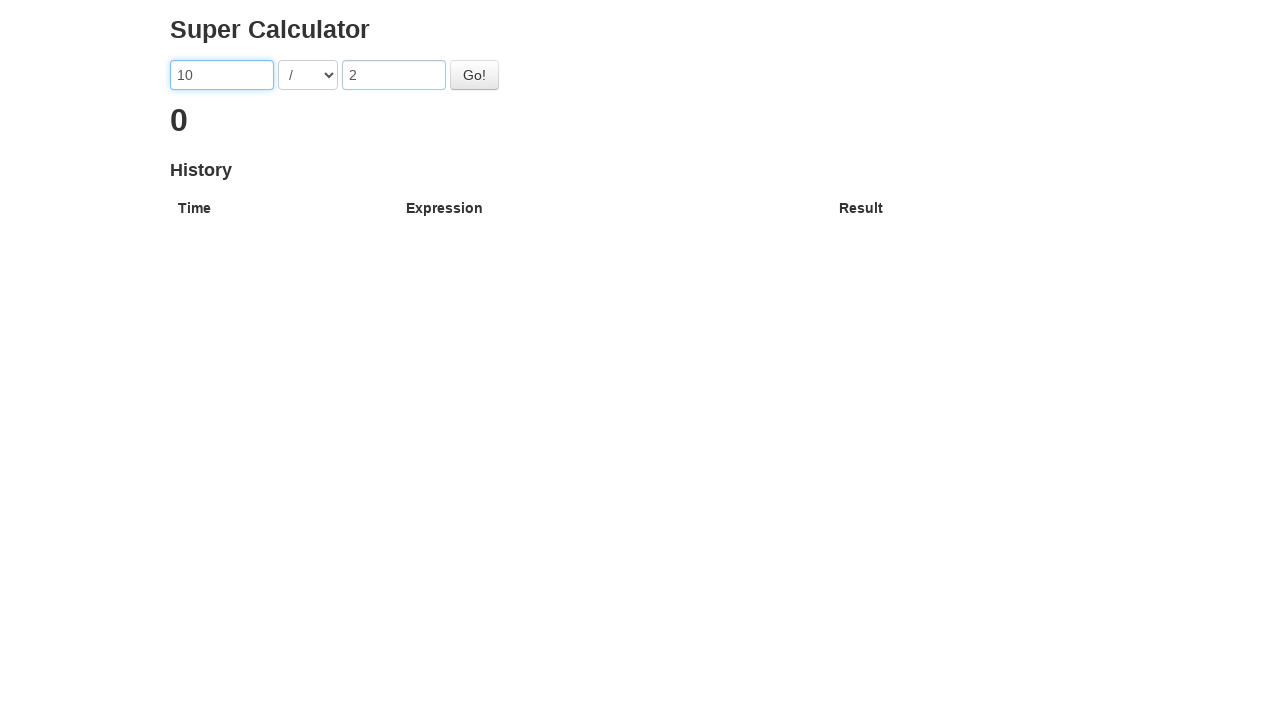

Clicked Go button to perform calculation at (474, 75) on button:has-text('Go!')
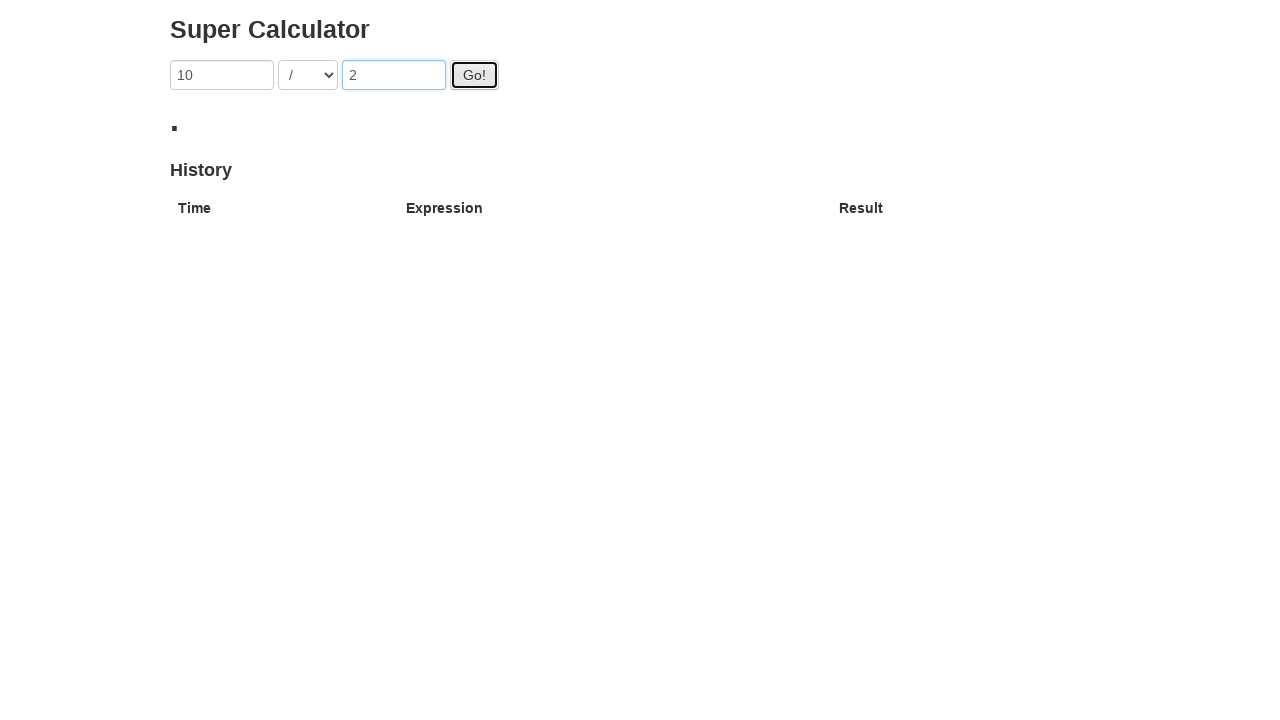

Calculation result appeared in memory
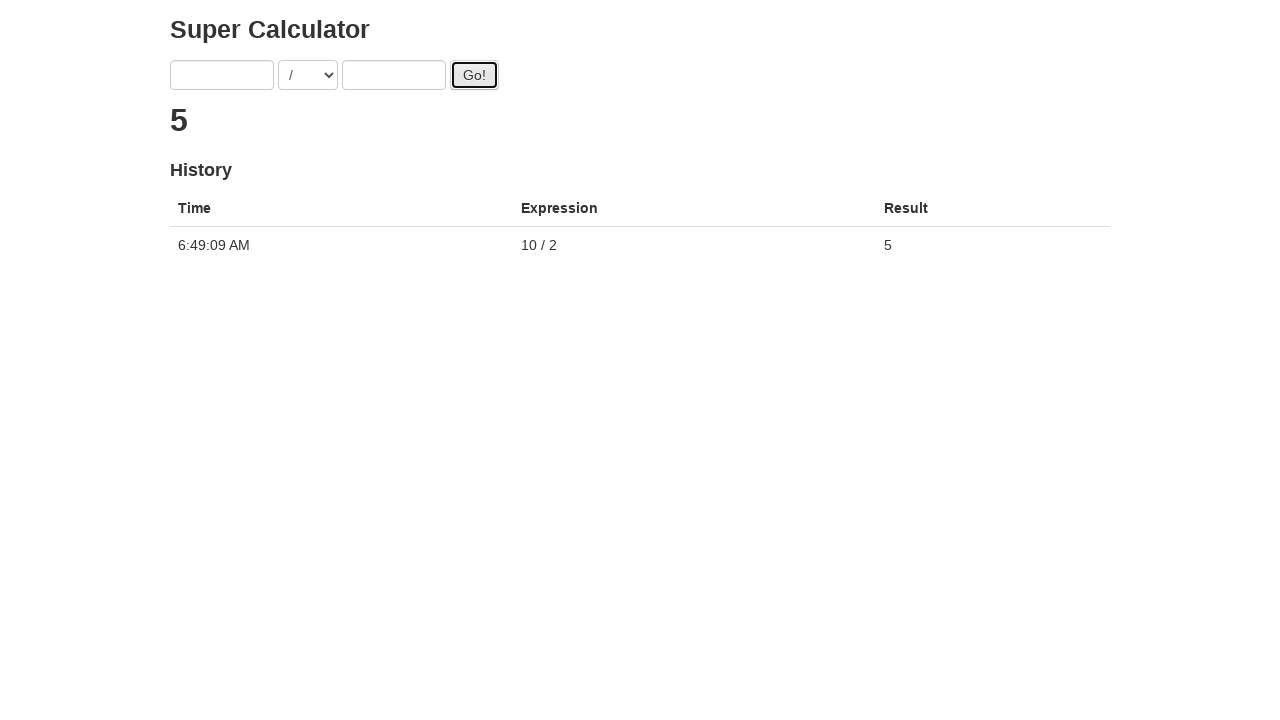

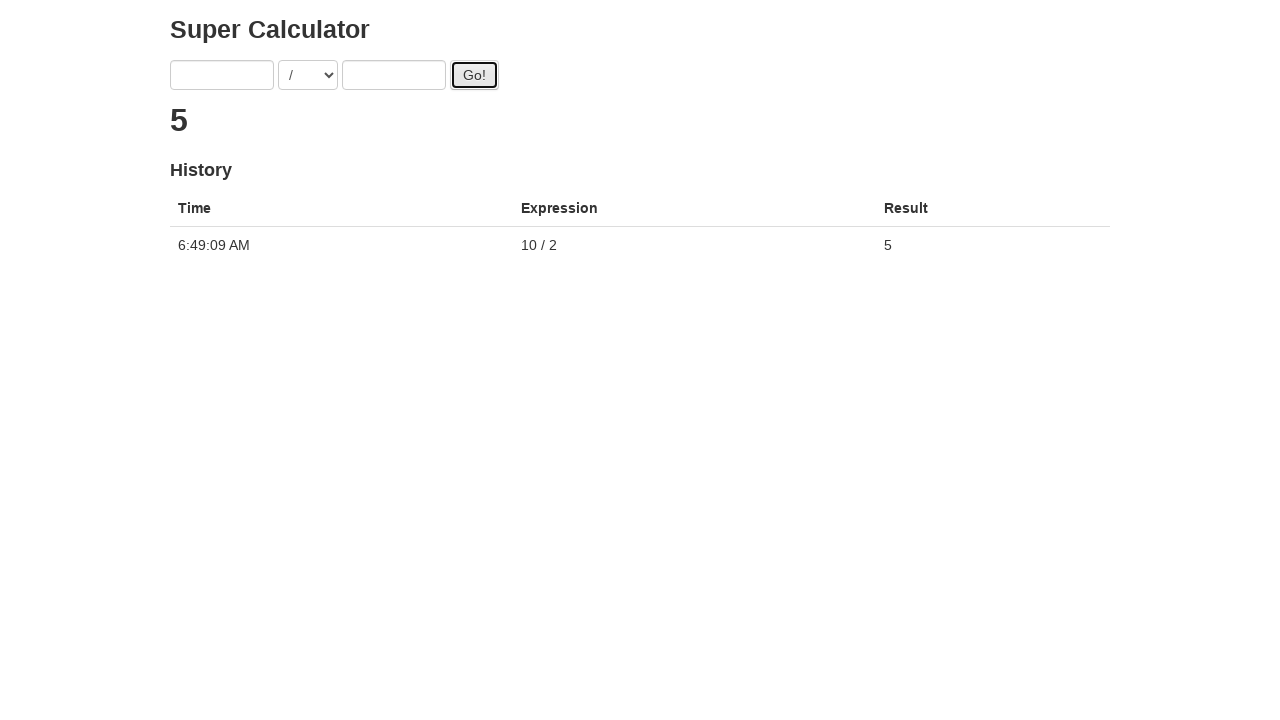